Tests signup with an invalid email format to verify email validation

Starting URL: https://selenium-blog.herokuapp.com

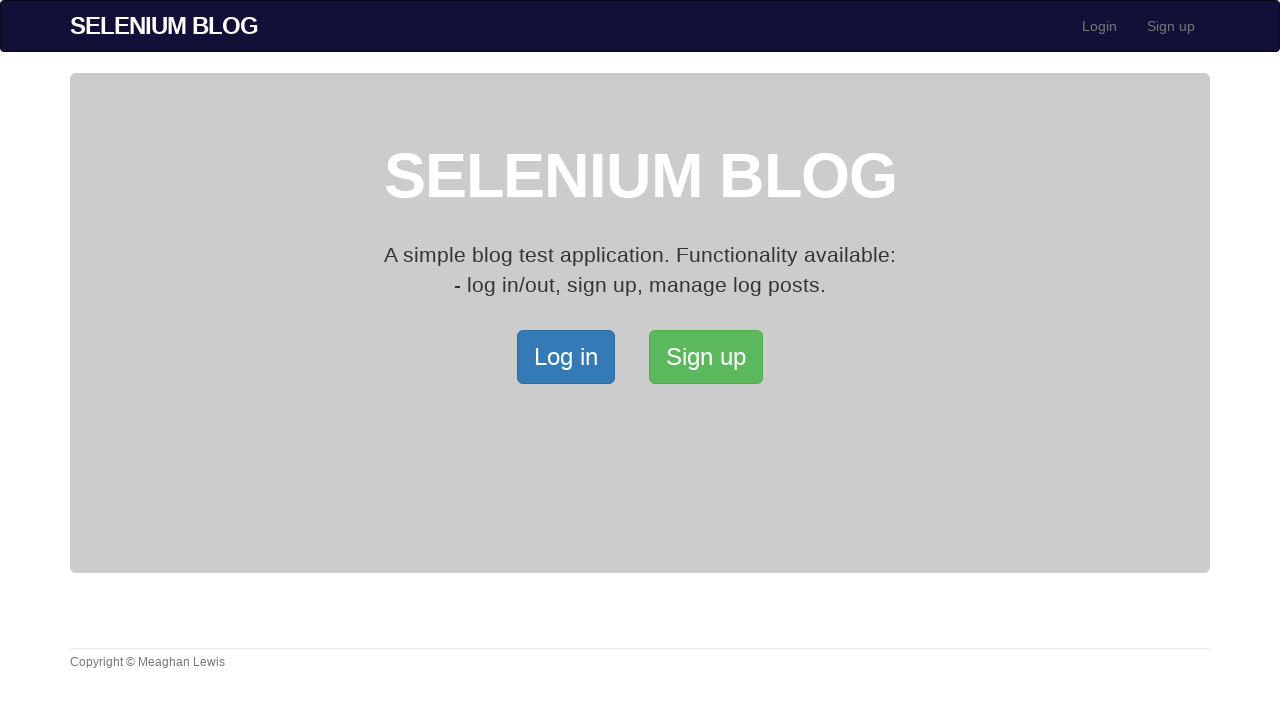

Clicked signup button to open signup page at (706, 357) on xpath=/html/body/div[2]/div/a[2]
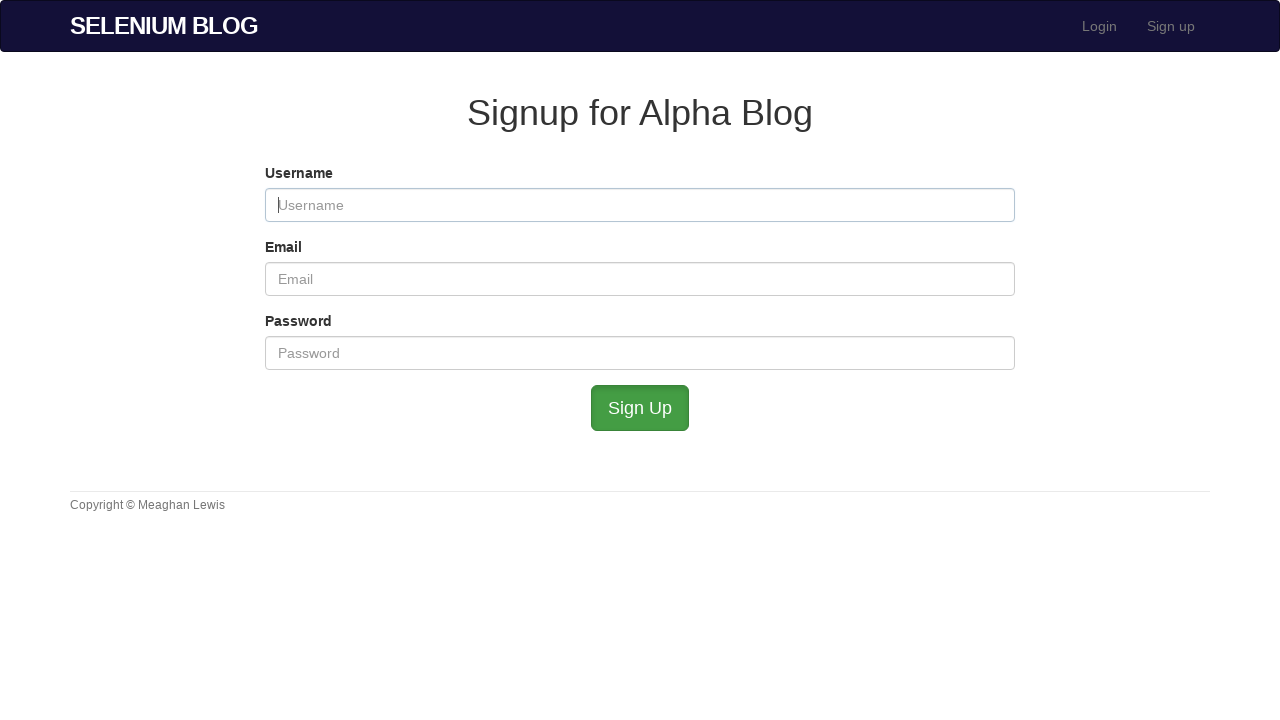

Filled username field with 'Santus' on #user_username
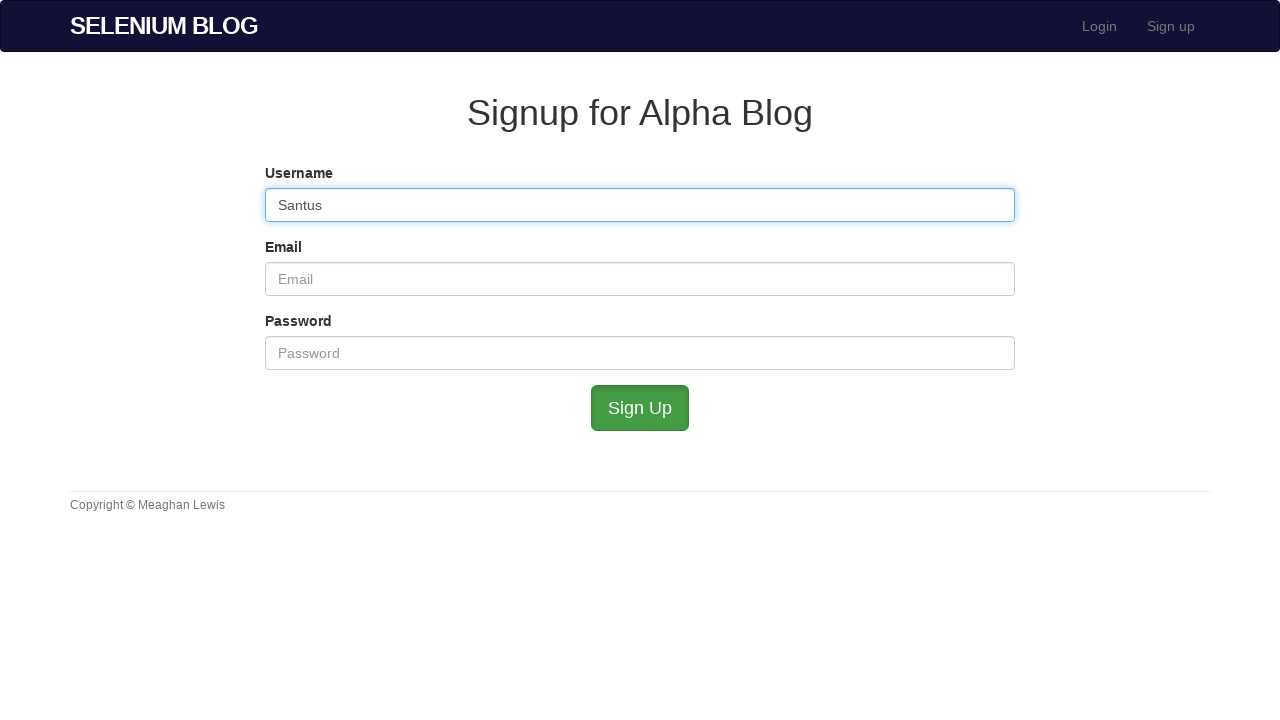

Filled email field with invalid format 'chrisanctusdagr8@gmail.c' (missing 'om' at end) on #user_email
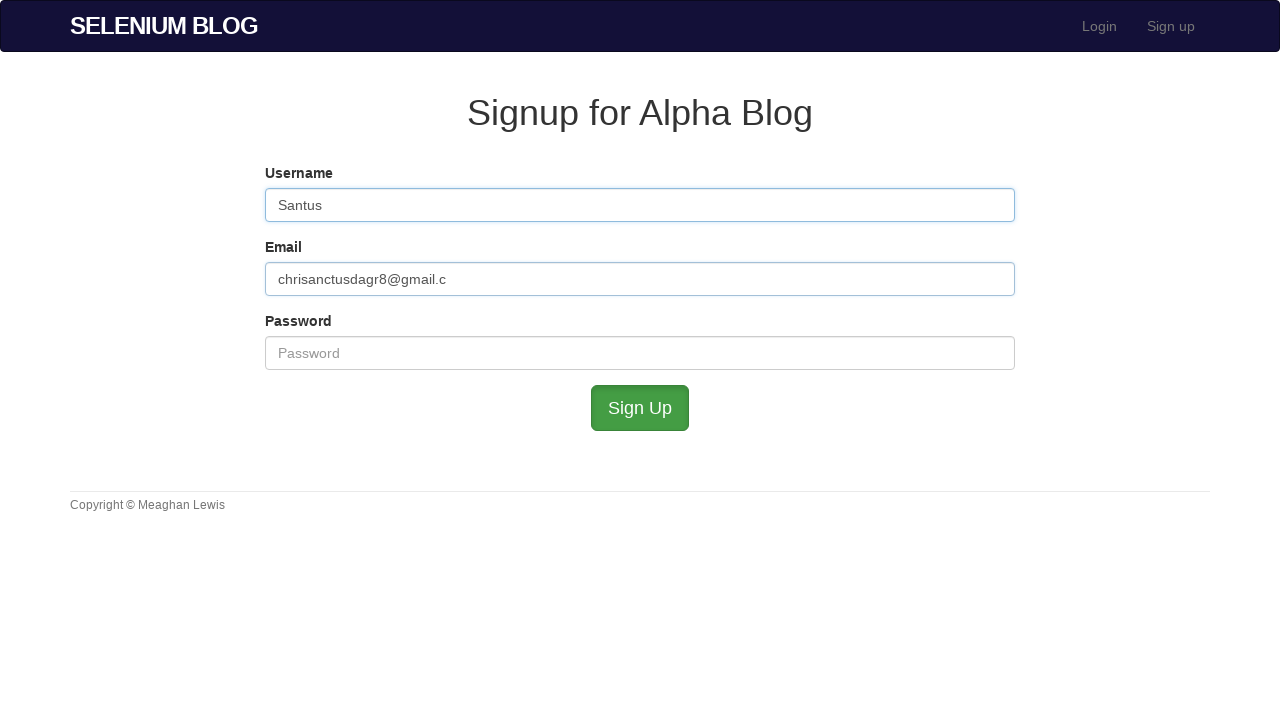

Filled password field with 'Uchman' on #user_password
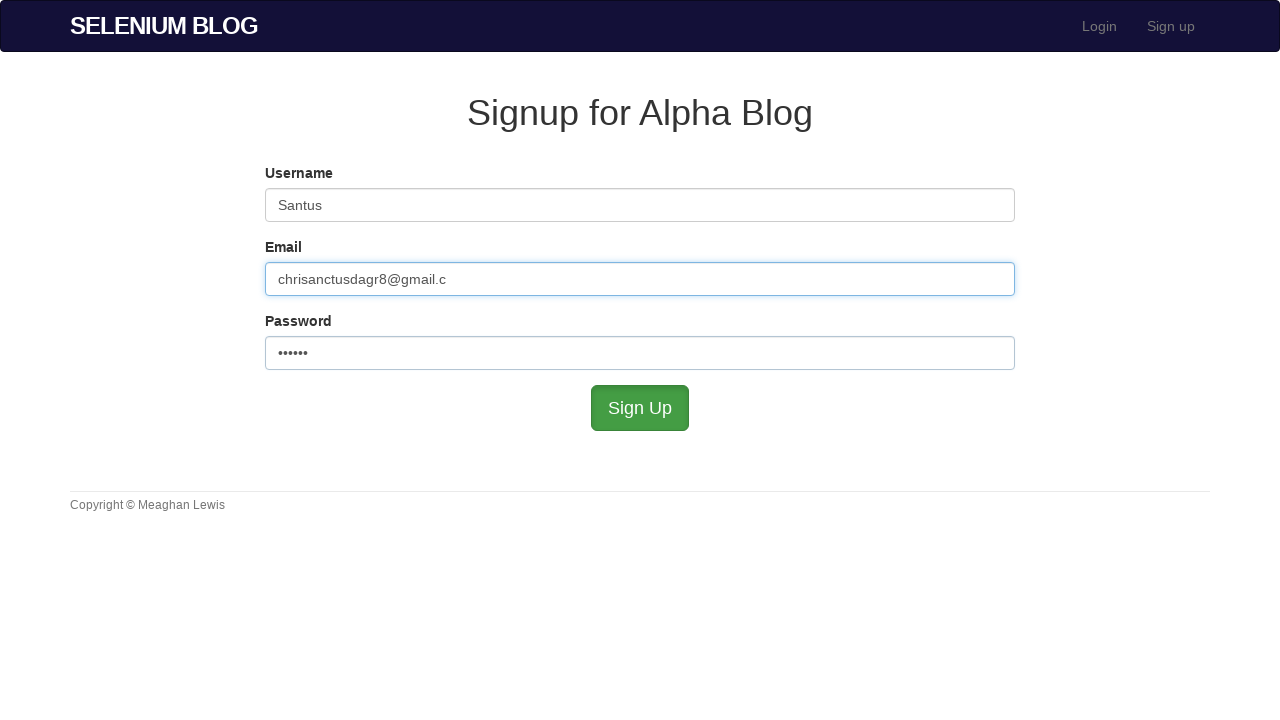

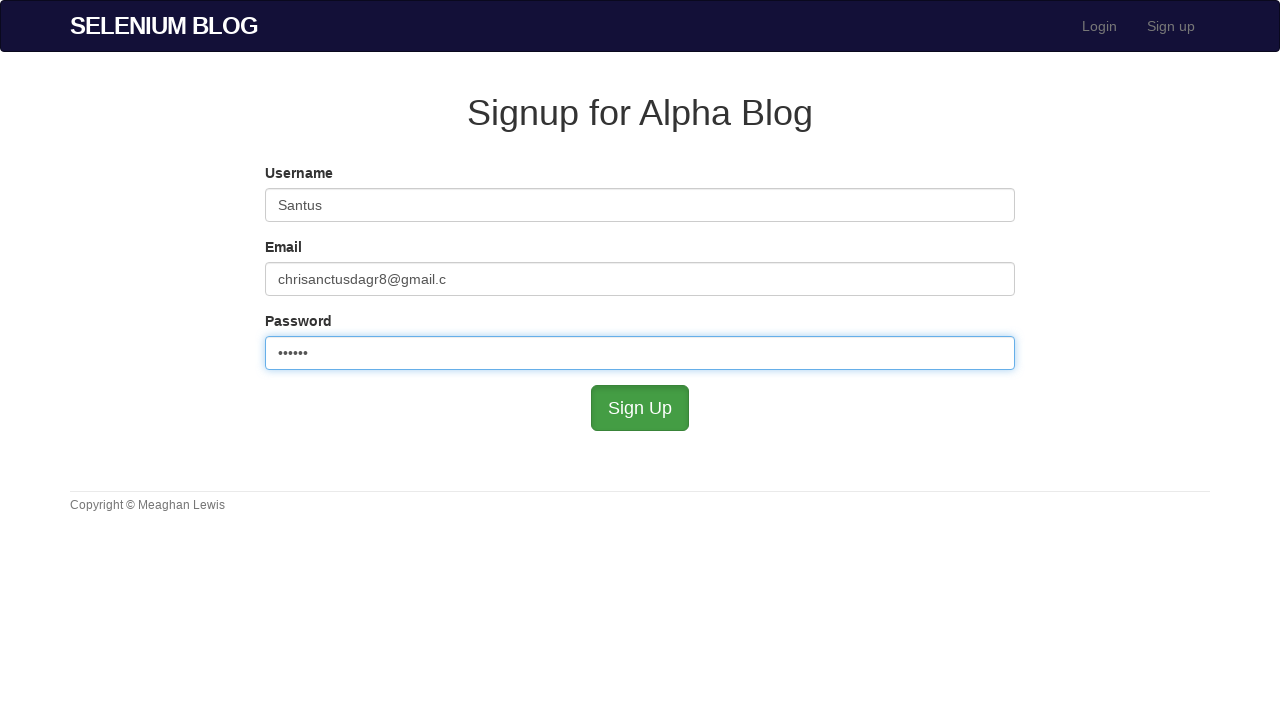